Tests keyboard actions by copying text from one textarea to another using keyboard shortcuts (Ctrl+A, Ctrl+C, Tab, Ctrl+V)

Starting URL: https://text-compare.com/#google_vignette

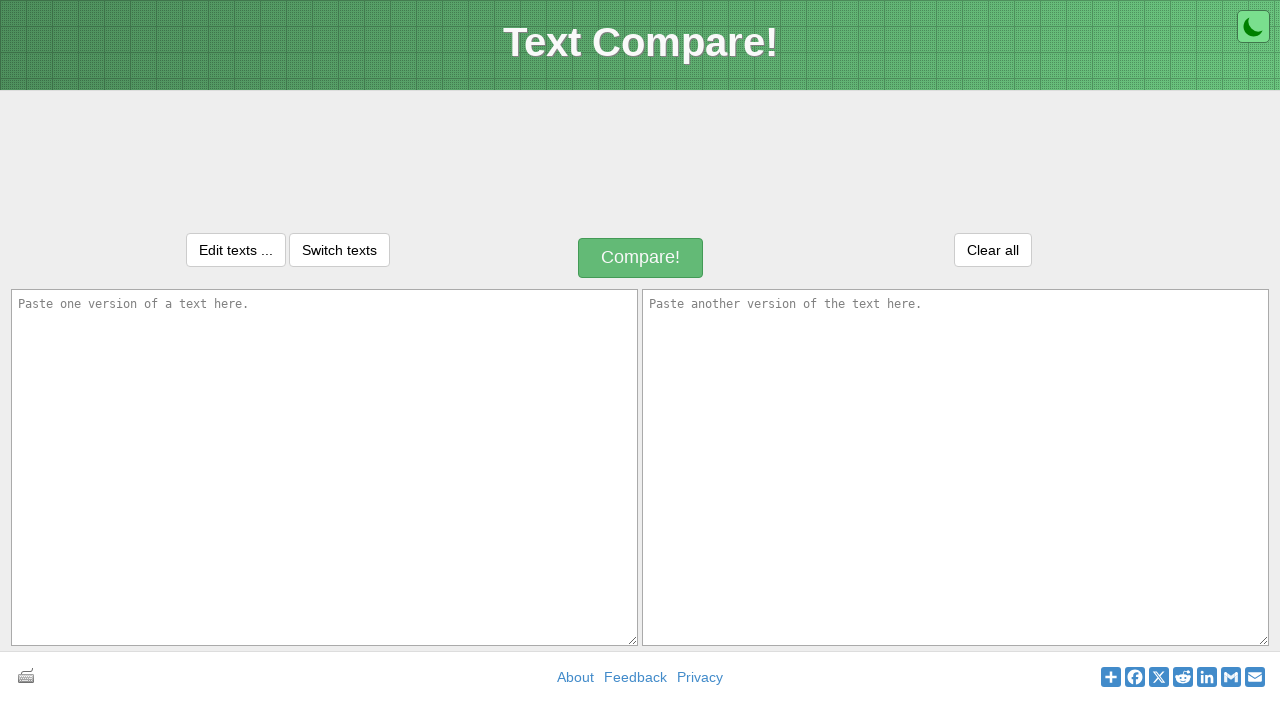

Filled first textarea with 'Welcome to selenium' on textarea#inputText1
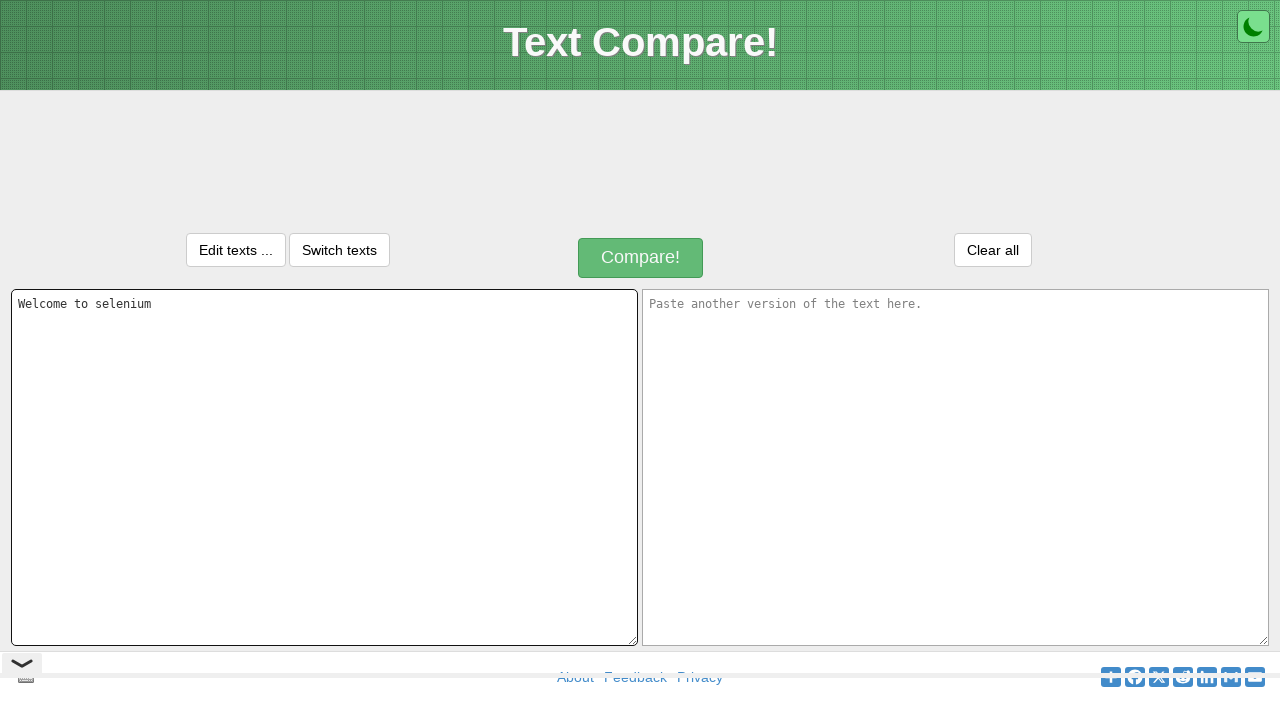

Clicked on first textarea to focus it at (324, 467) on textarea#inputText1
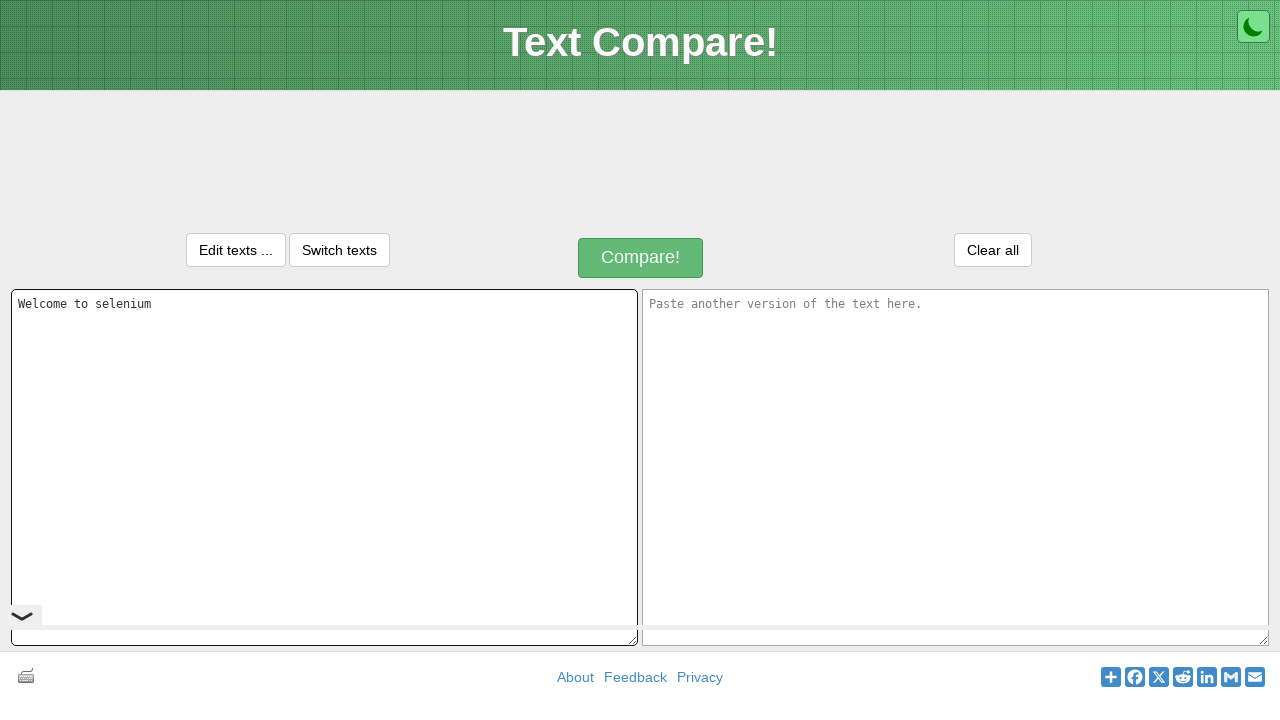

Pressed Ctrl+A to select all text in first textarea
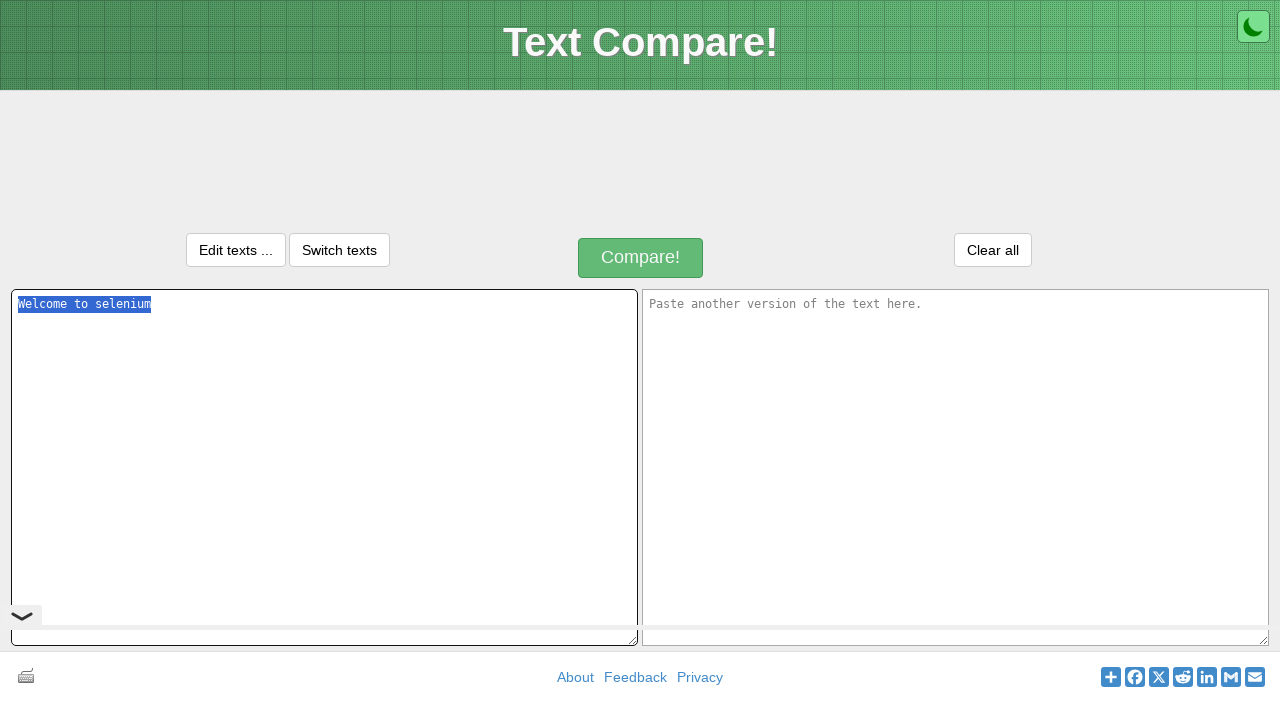

Pressed Ctrl+C to copy selected text
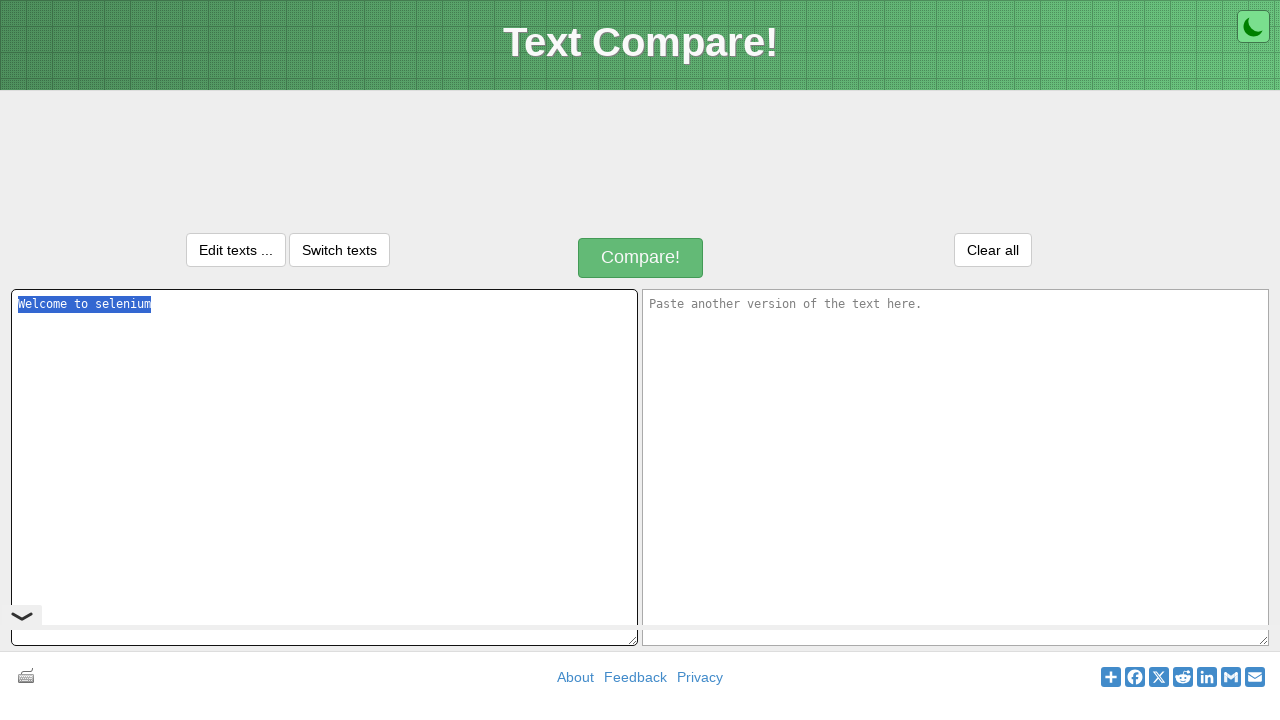

Pressed Tab to move focus to second textarea
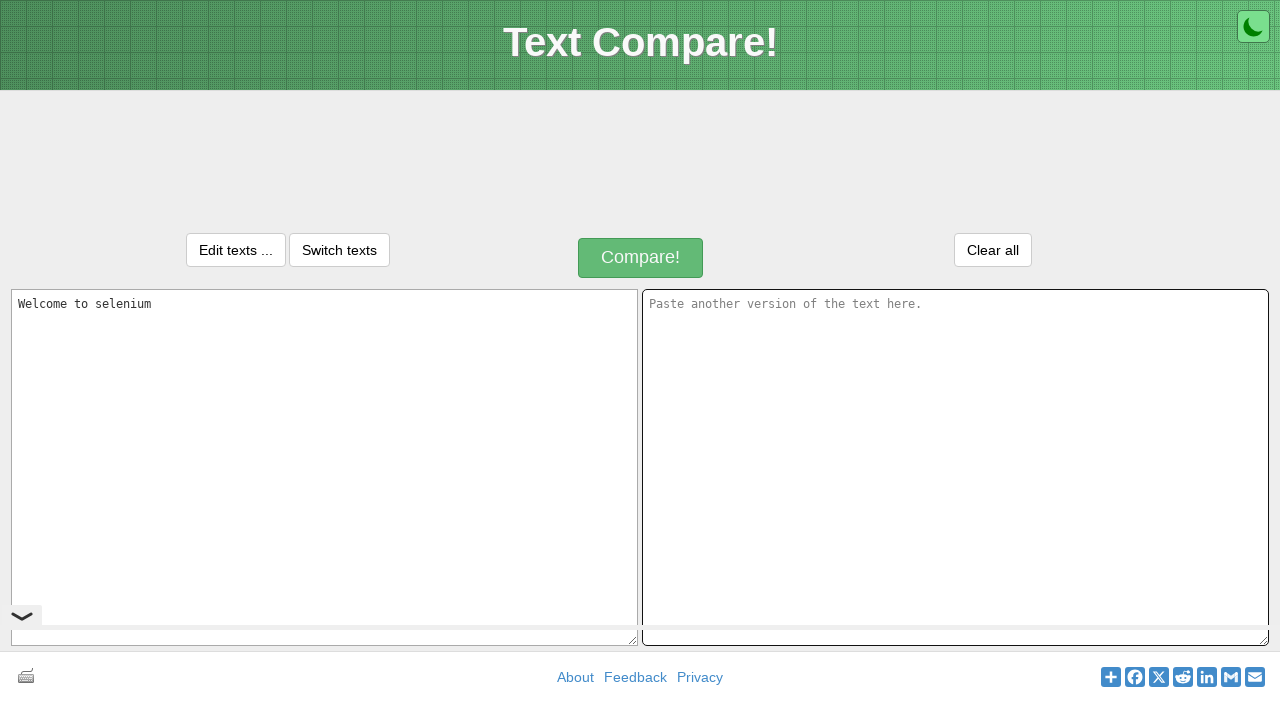

Pressed Ctrl+V to paste text into second textarea
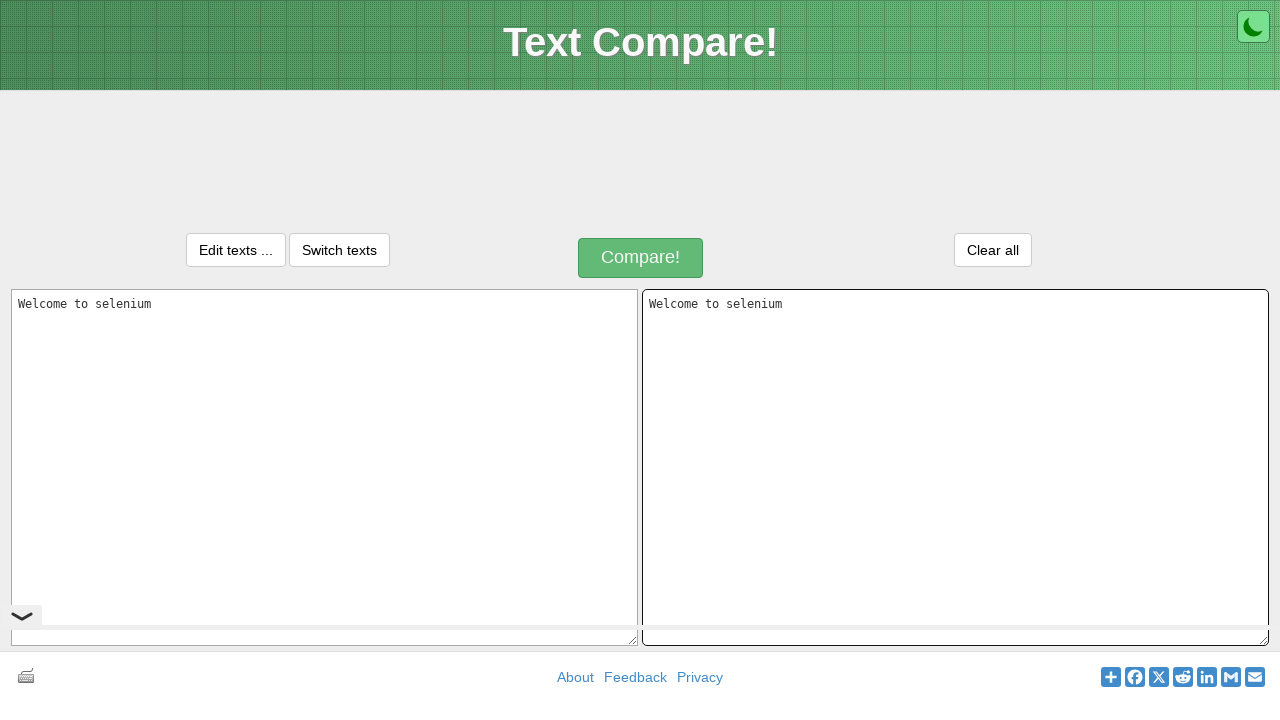

Retrieved value from first textarea
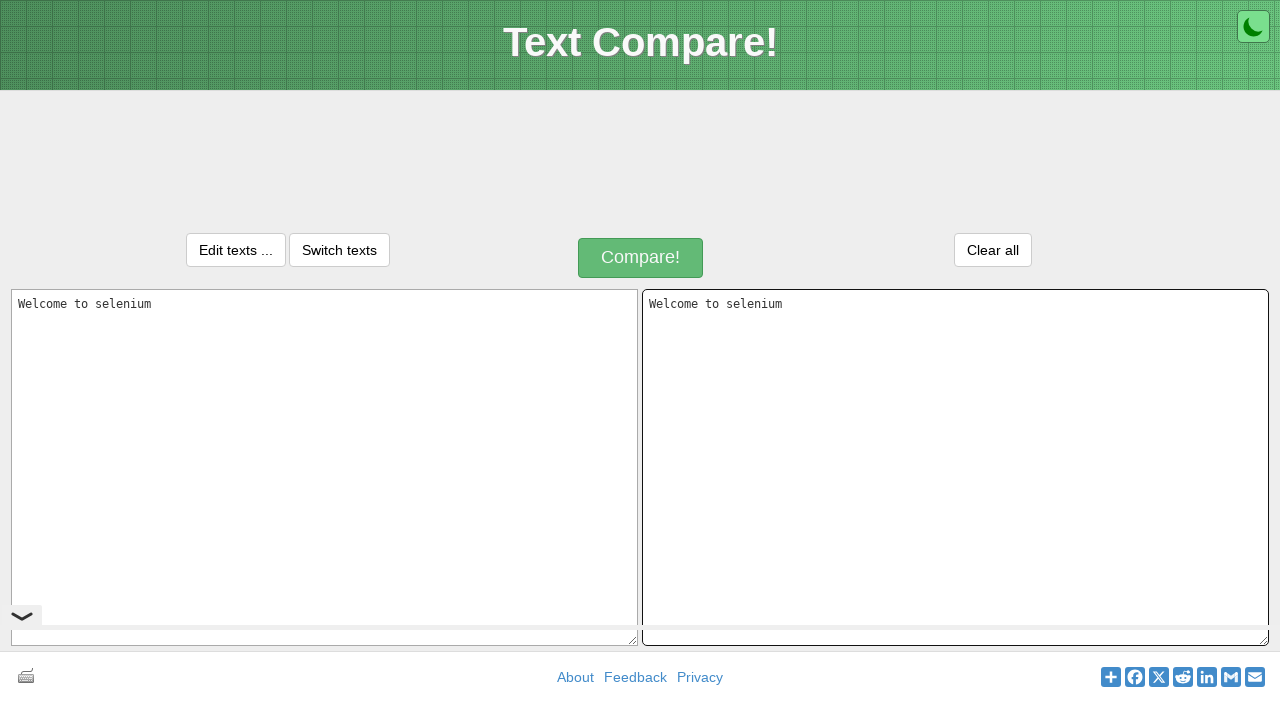

Retrieved value from second textarea
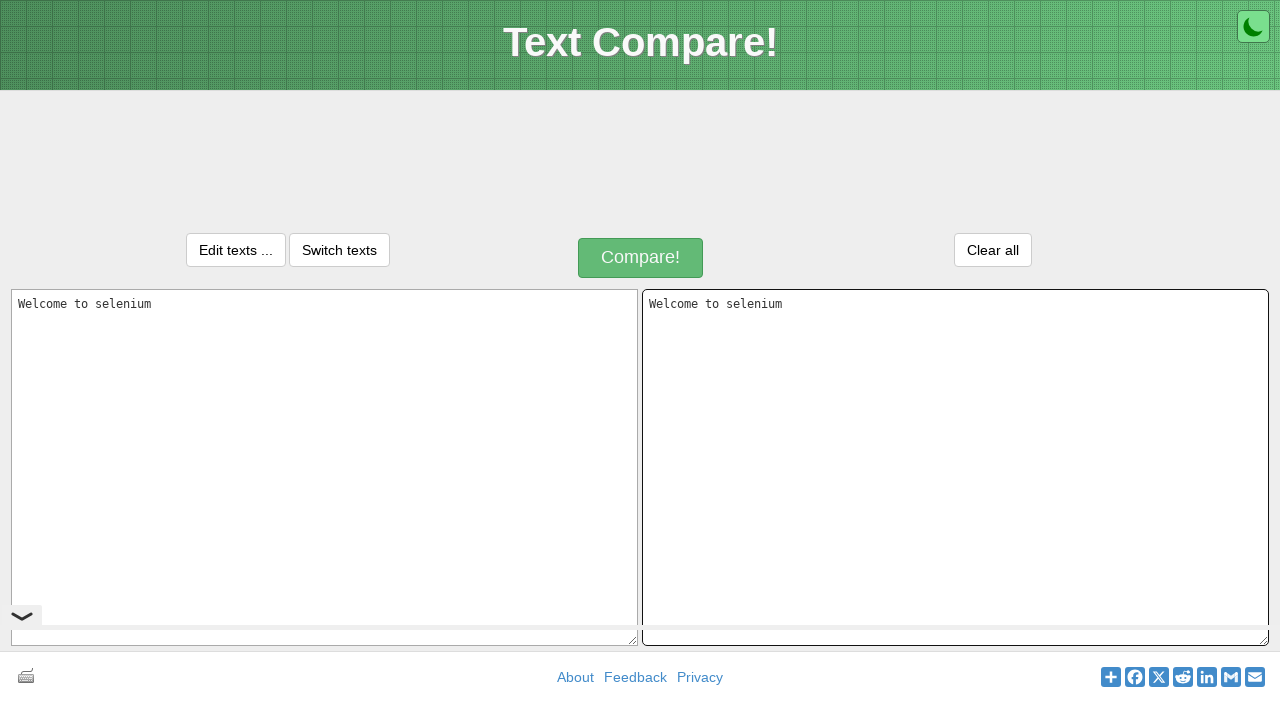

Verified that text was copied correctly - both textareas contain identical content
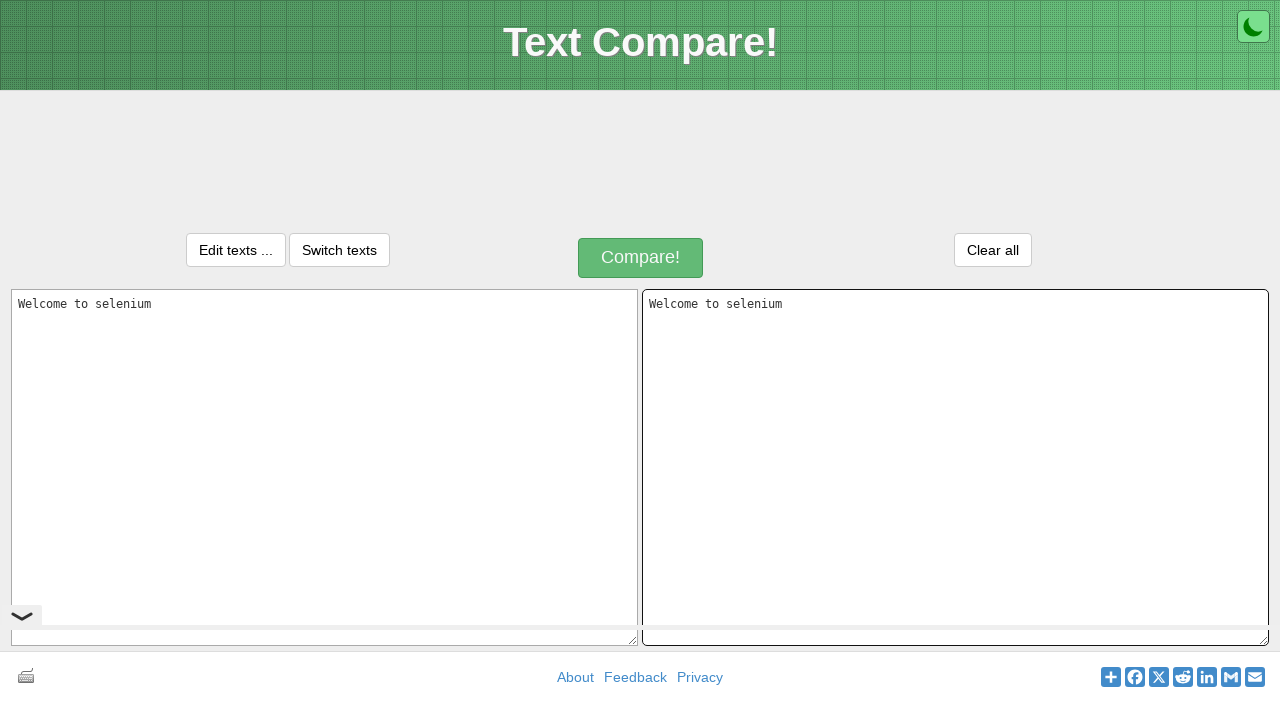

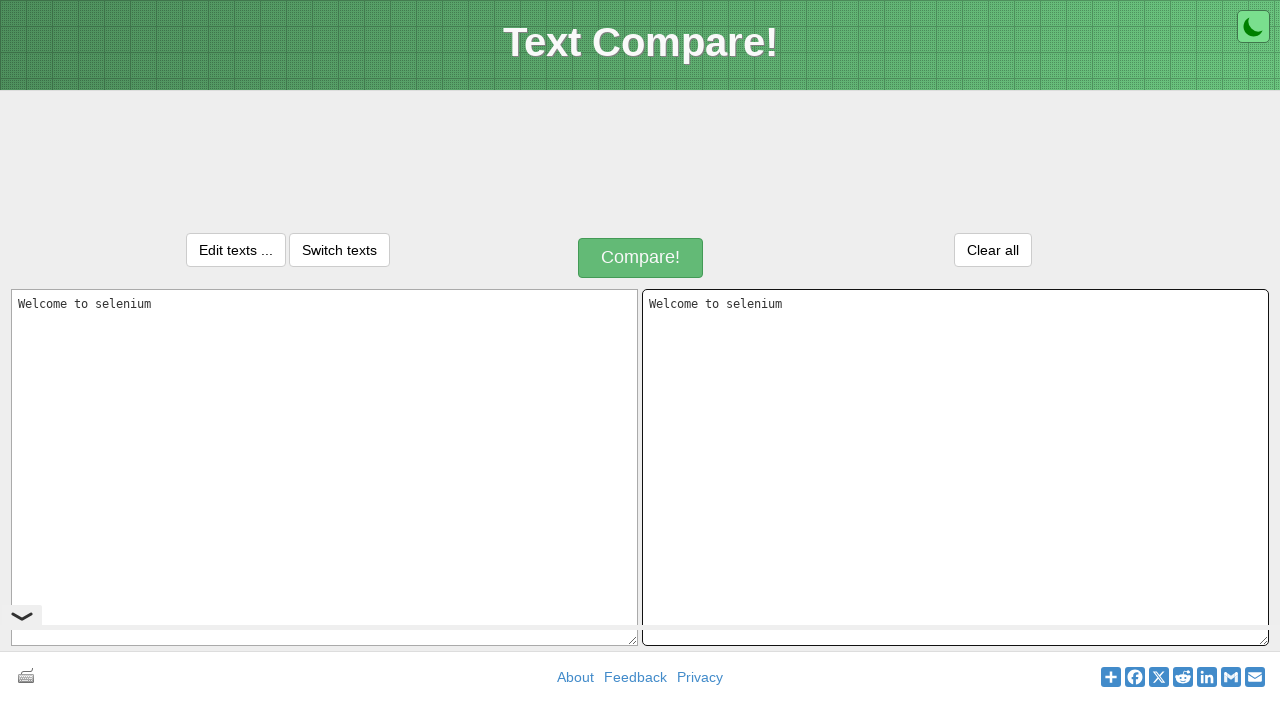